Tests the DTU course evaluation search by entering a course ID in the search box and clicking the search button

Starting URL: https://evaluering.dtu.dk/CourseSearch

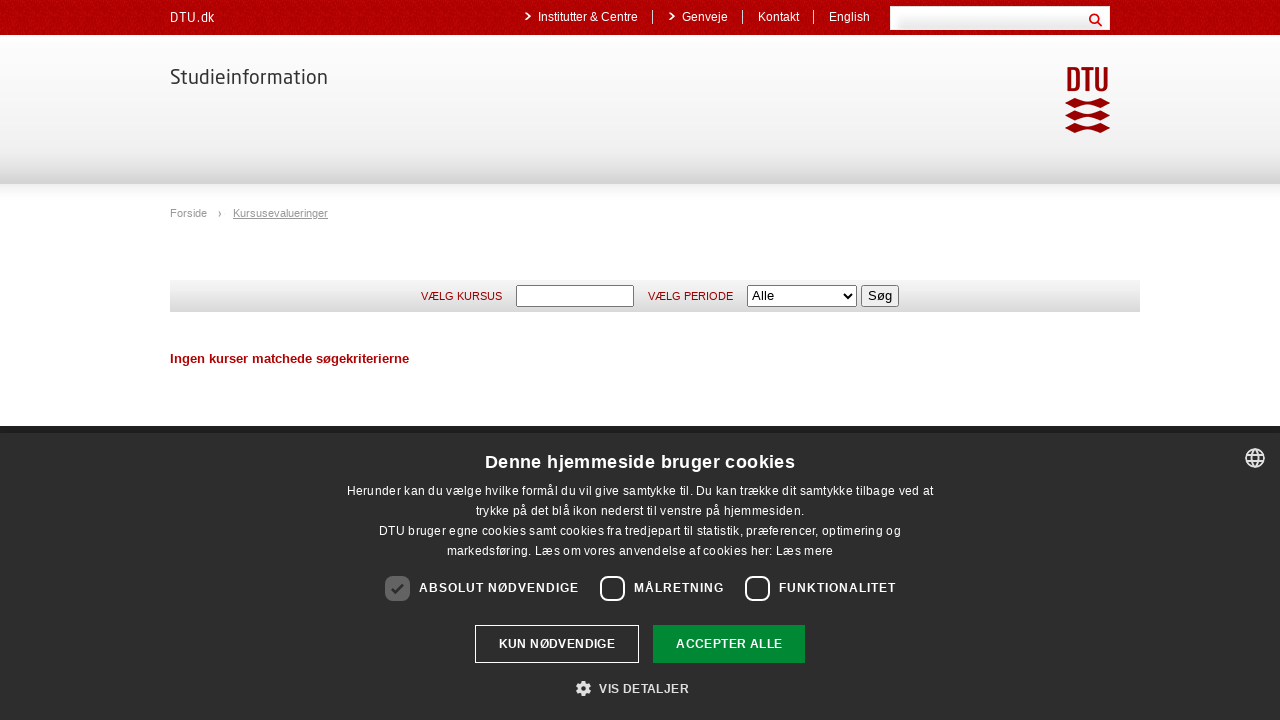

Filled course code search field with '01005' on xpath=//*[@id='CourseCodeTextbox']
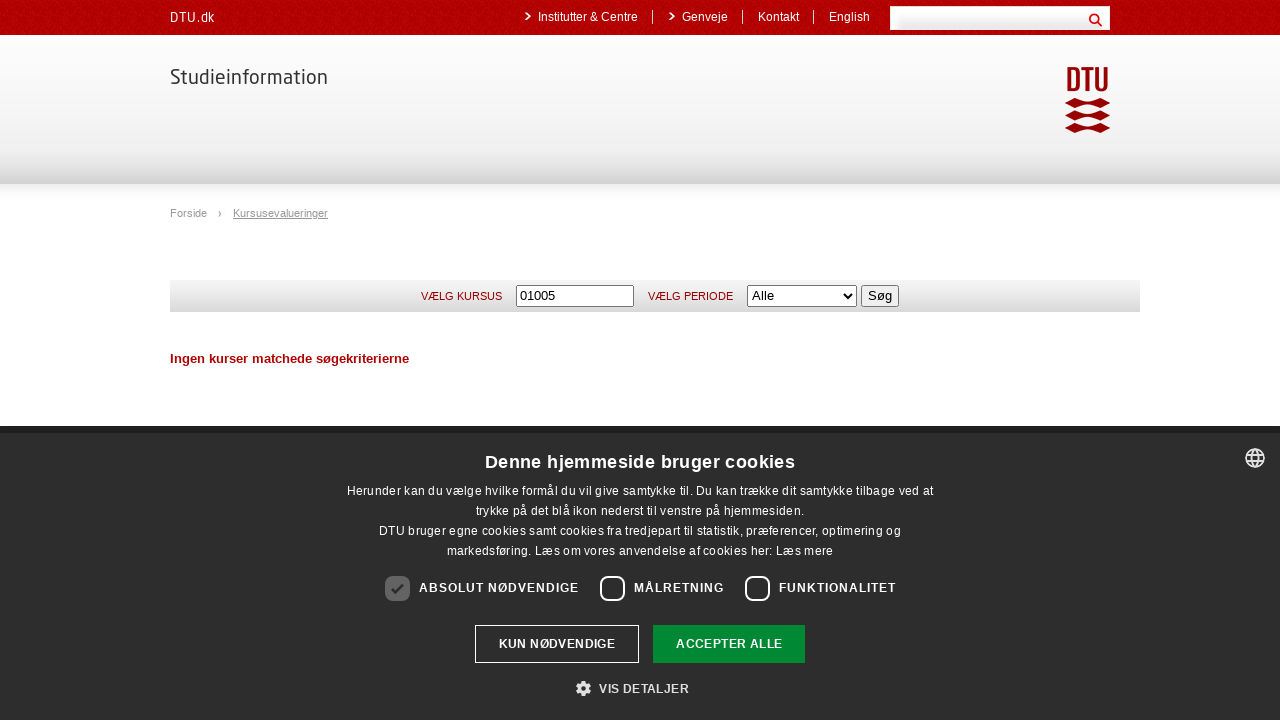

Clicked search button to search for course evaluations at (880, 296) on xpath=//*[@id='SearchButton']
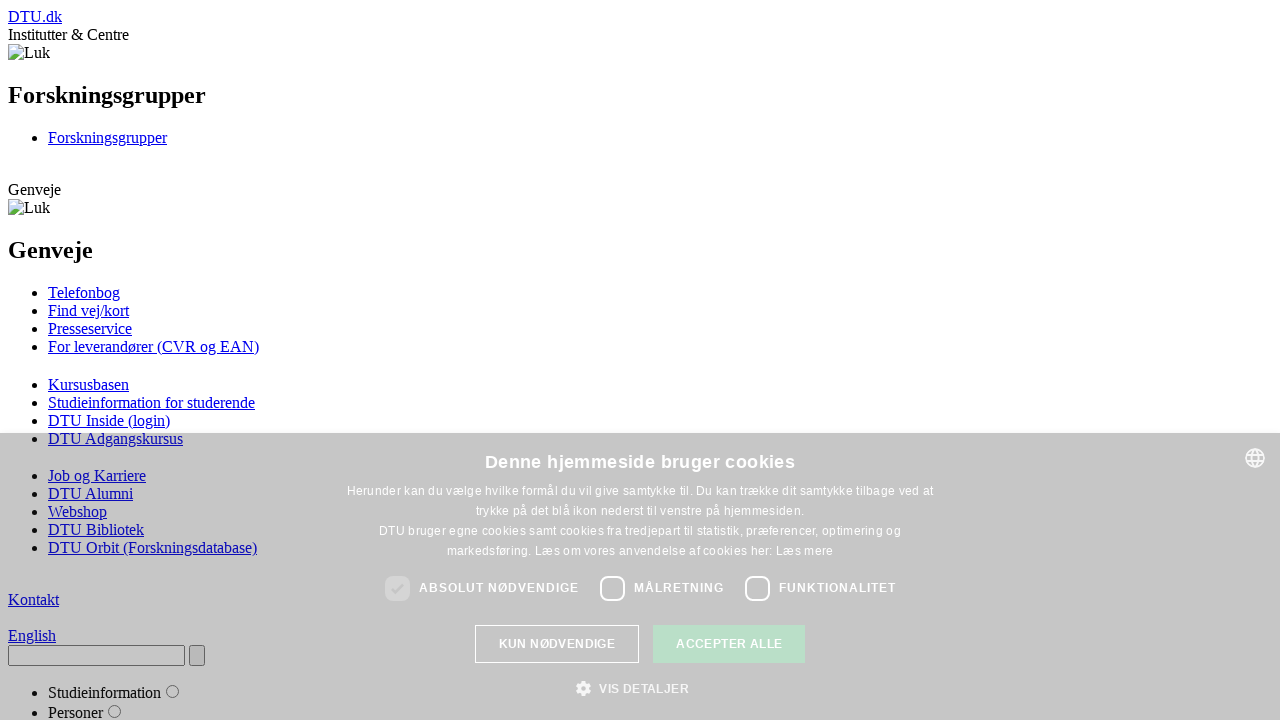

Waited for evaluation search results to load
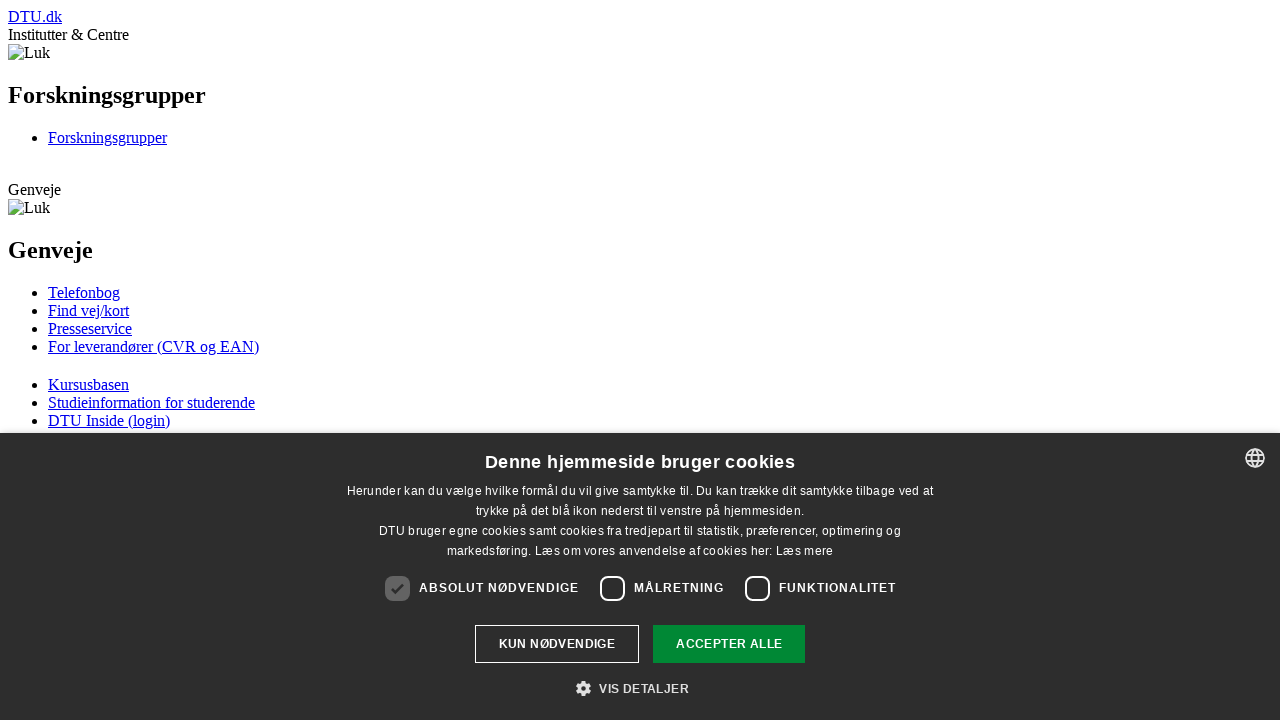

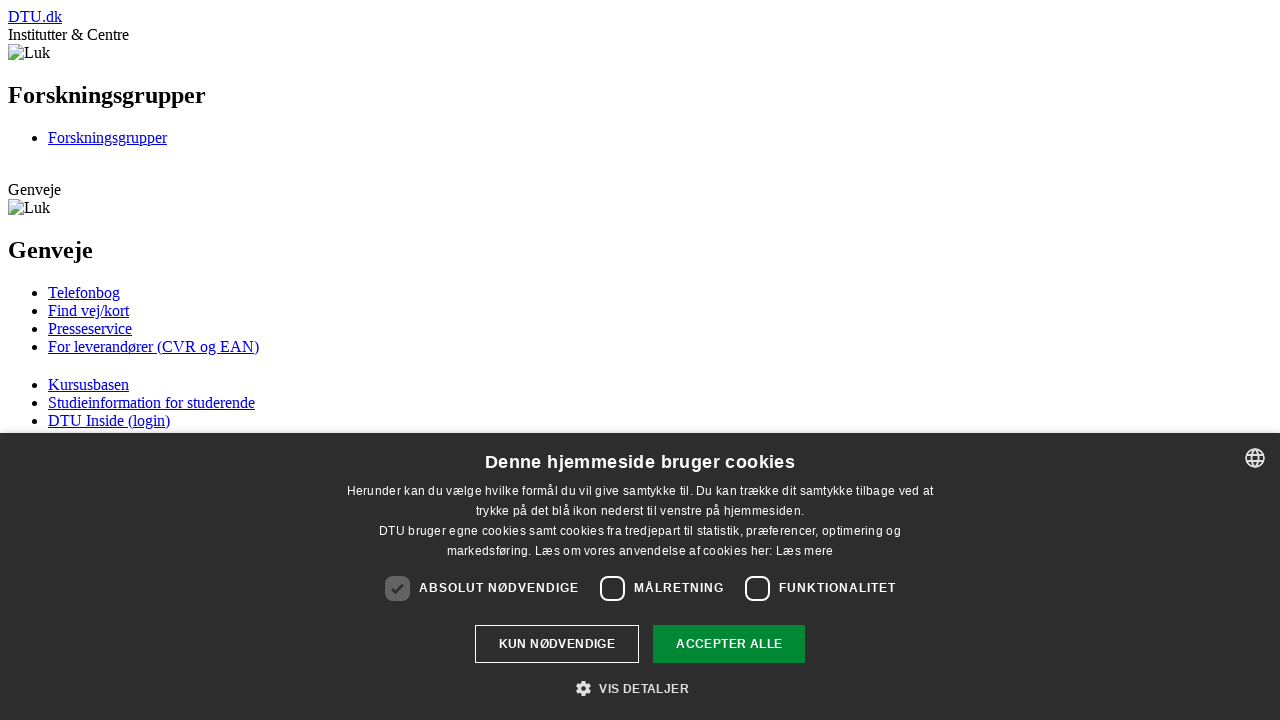